Navigates to a book catalog website, verifies products are displayed, and navigates through pagination by clicking the next page button multiple times.

Starting URL: https://books.toscrape.com/

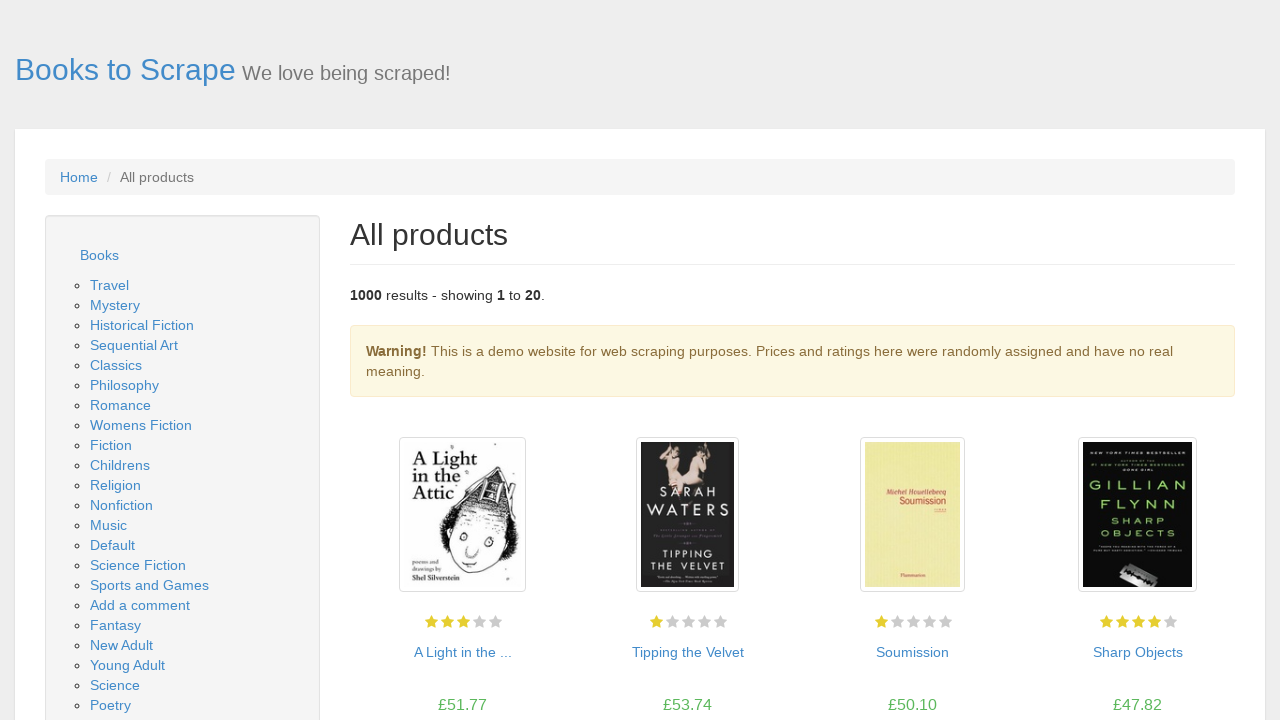

Product listings loaded on initial page
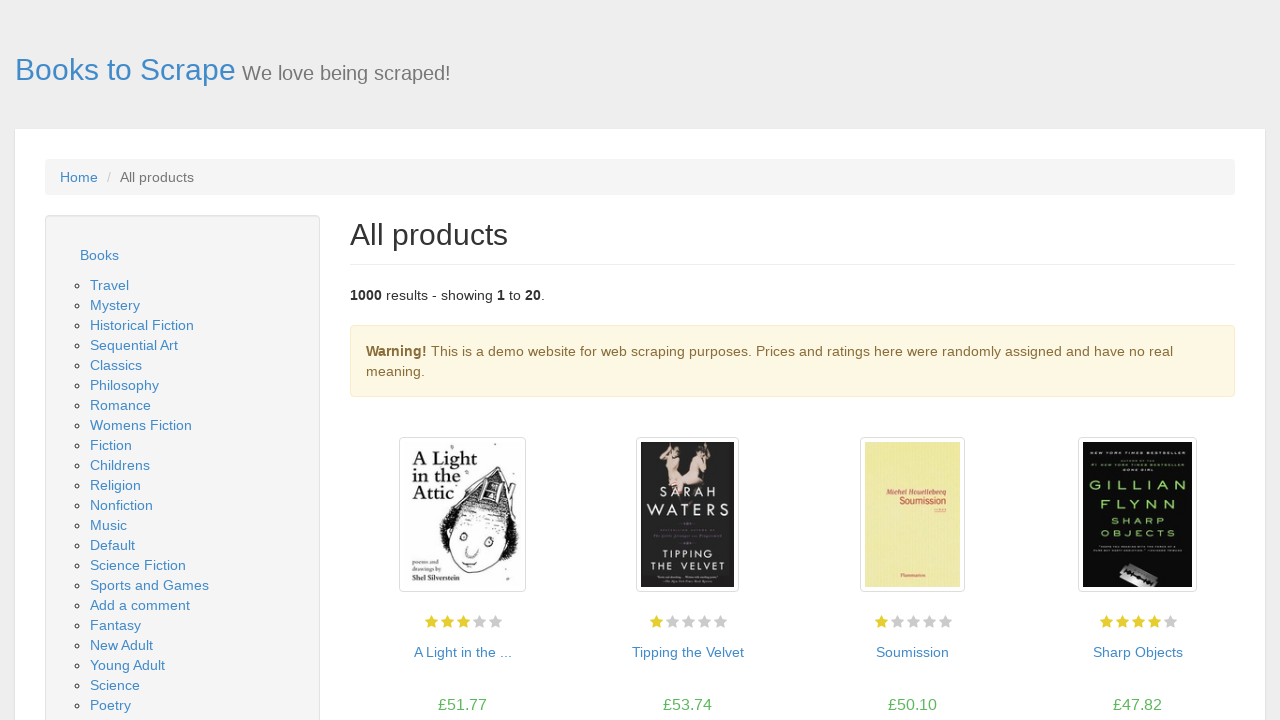

Book title links verified on page
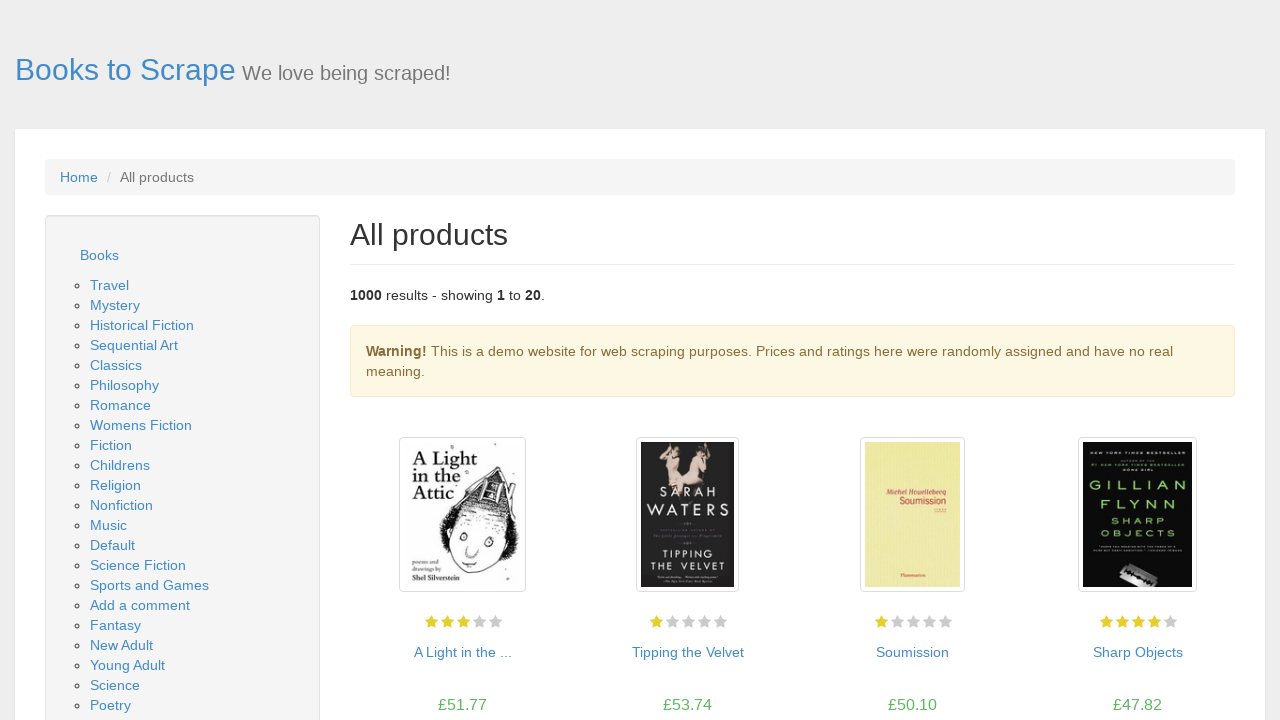

Book prices verified on page
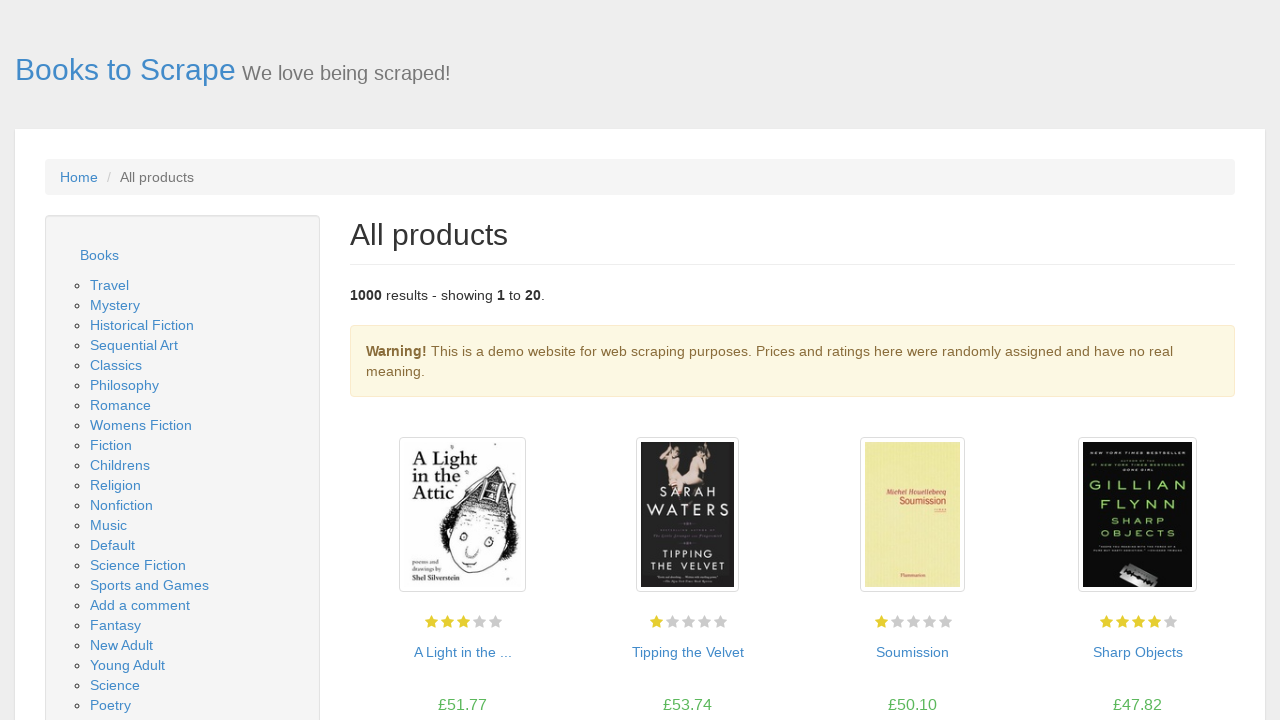

Checked for next page button
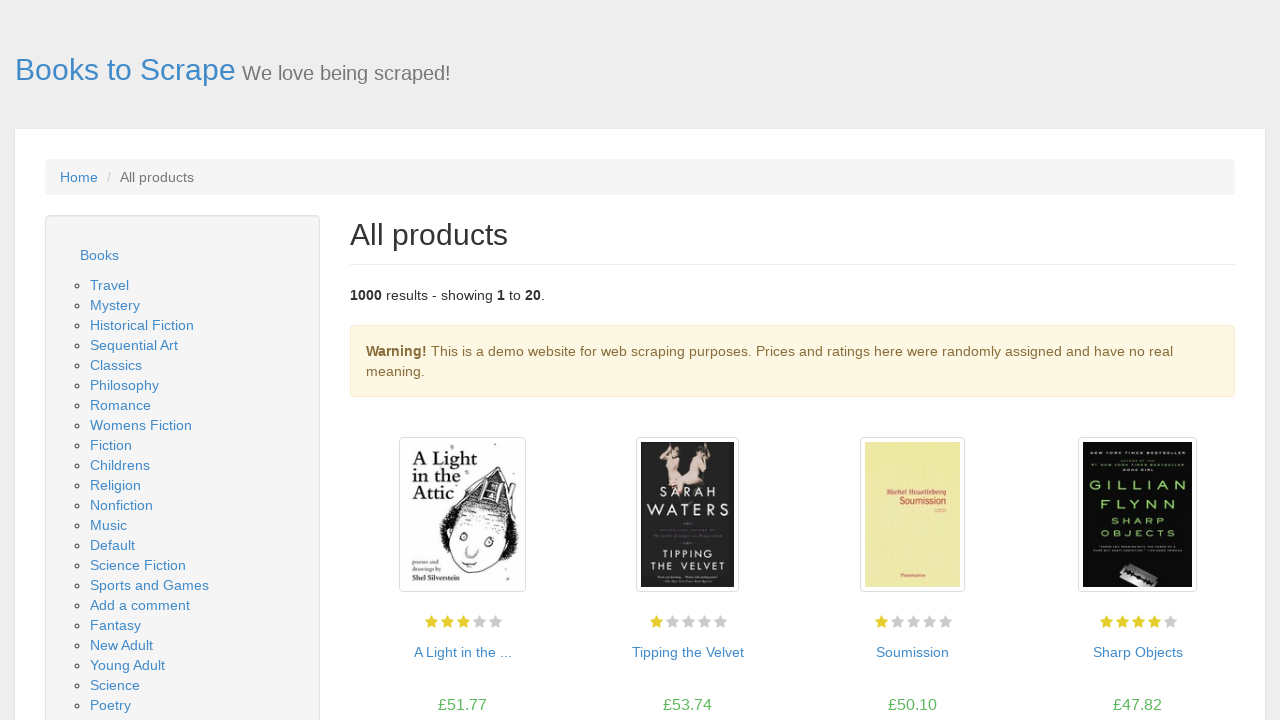

Clicked next page button at (1206, 654) on .next a
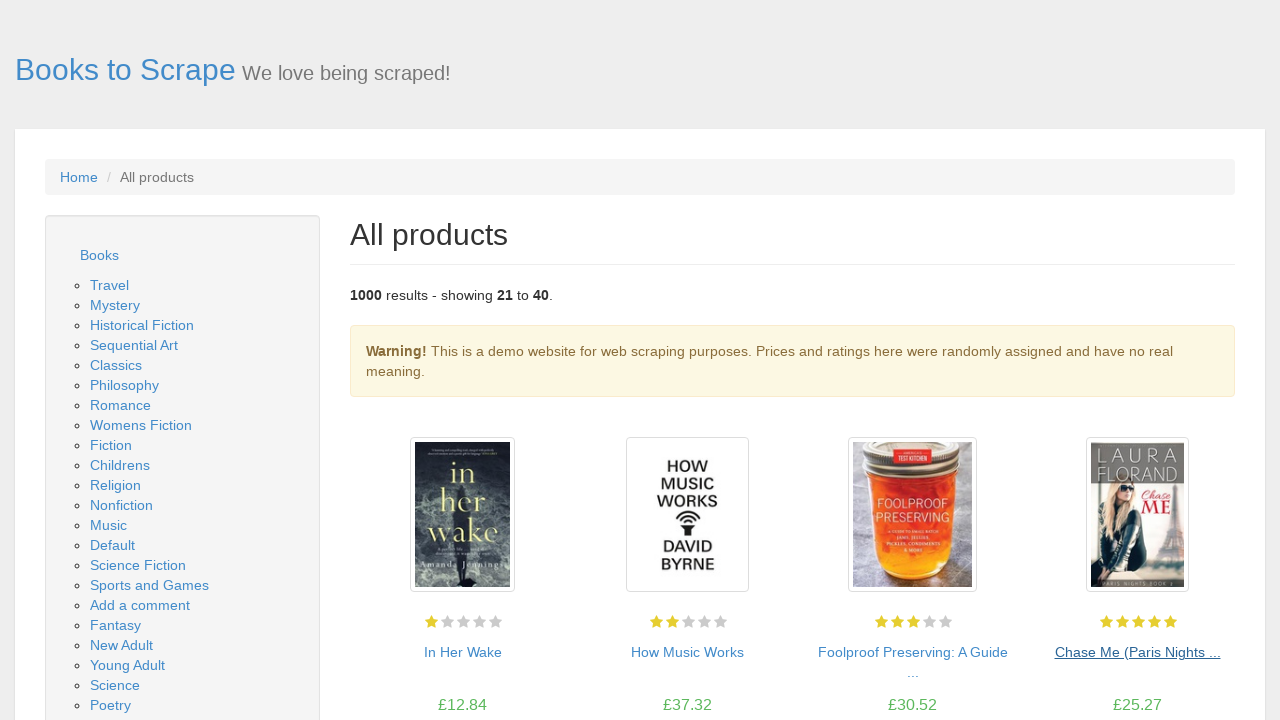

Loaded products on page 2
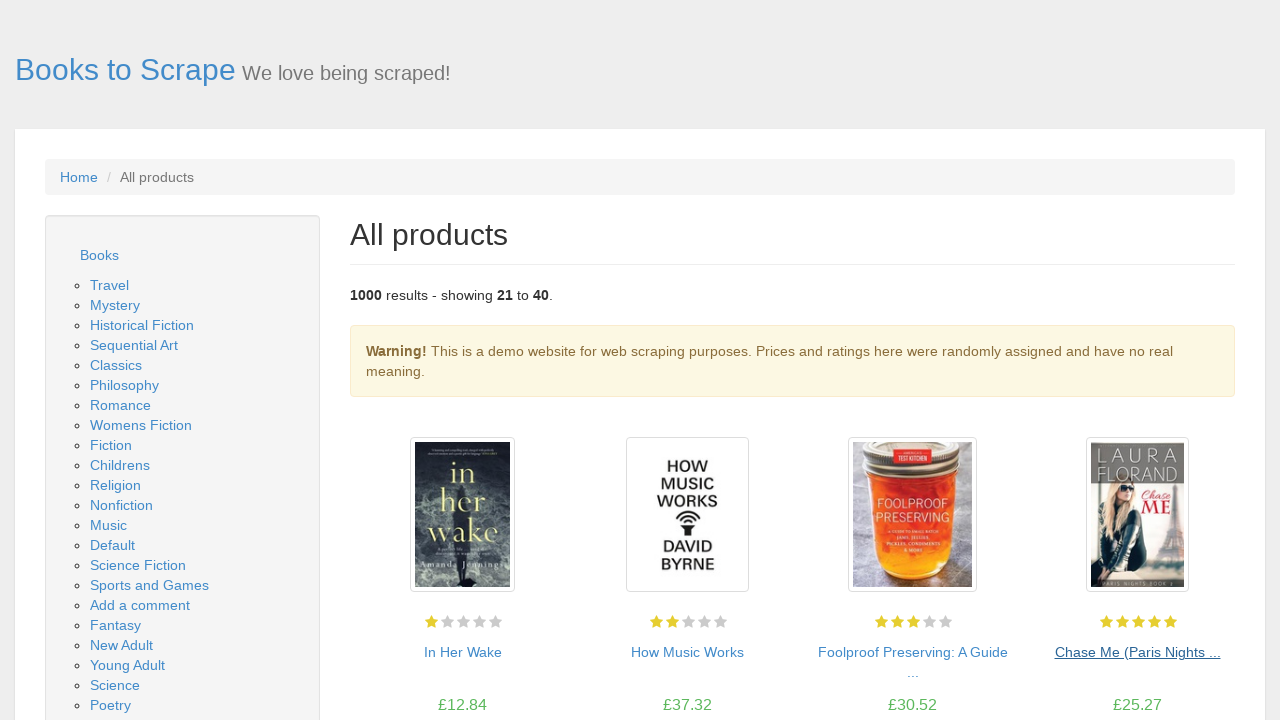

Checked for next page button
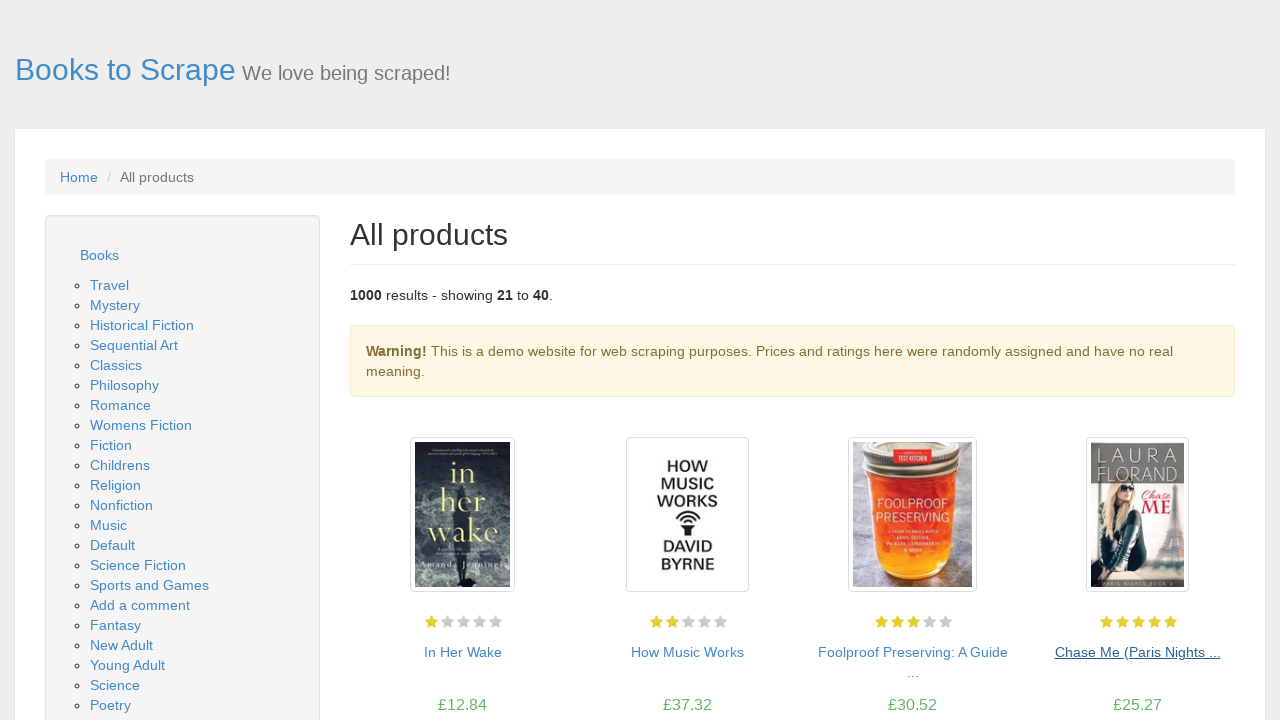

Clicked next page button at (1206, 654) on .next a
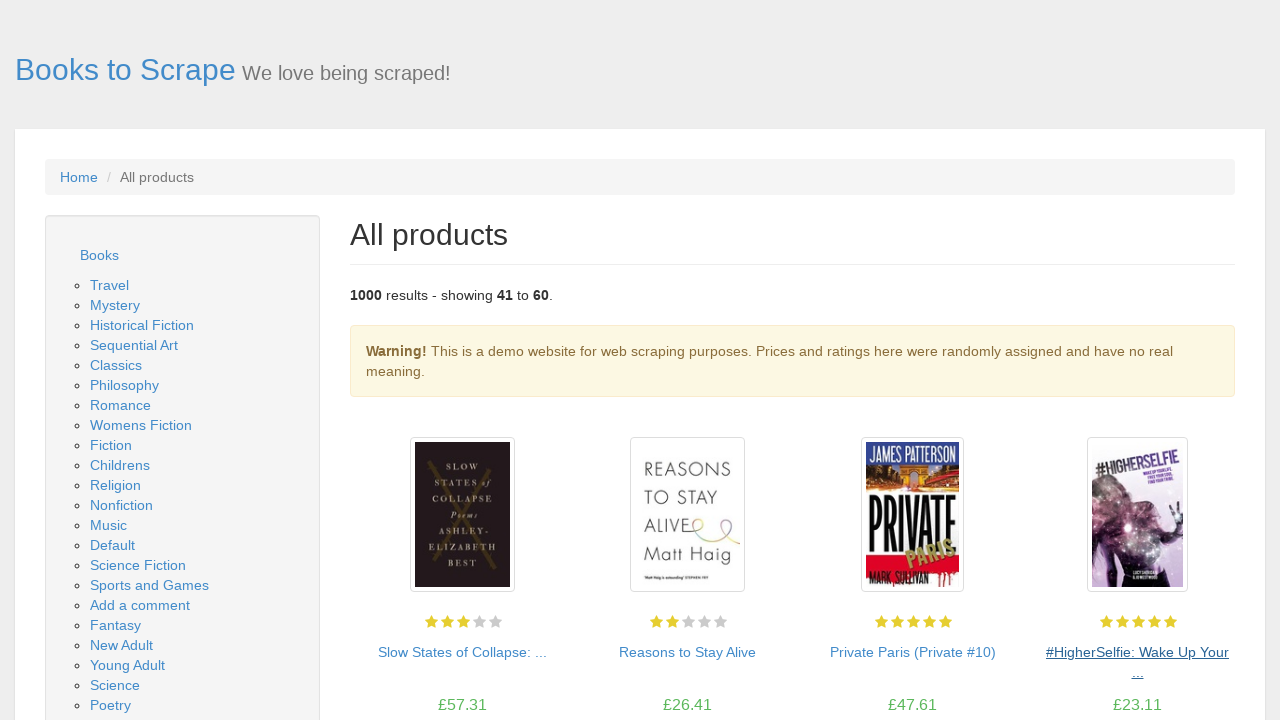

Loaded products on page 3
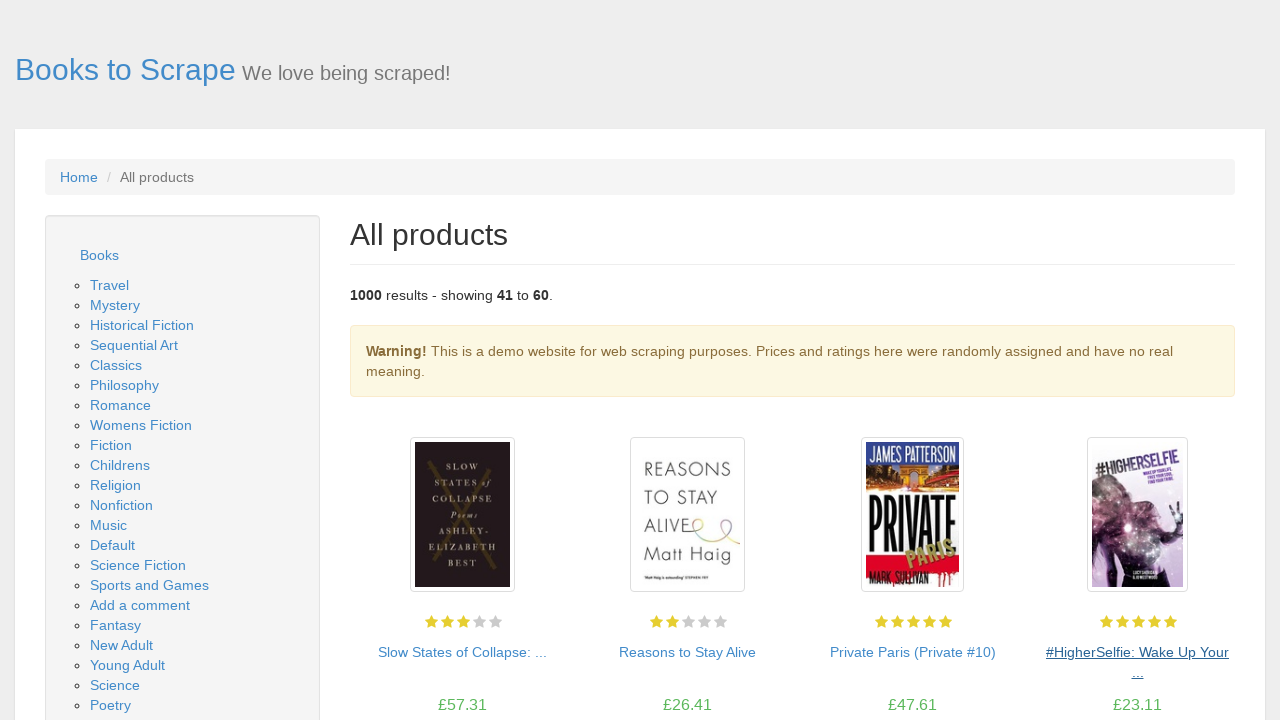

Checked for next page button
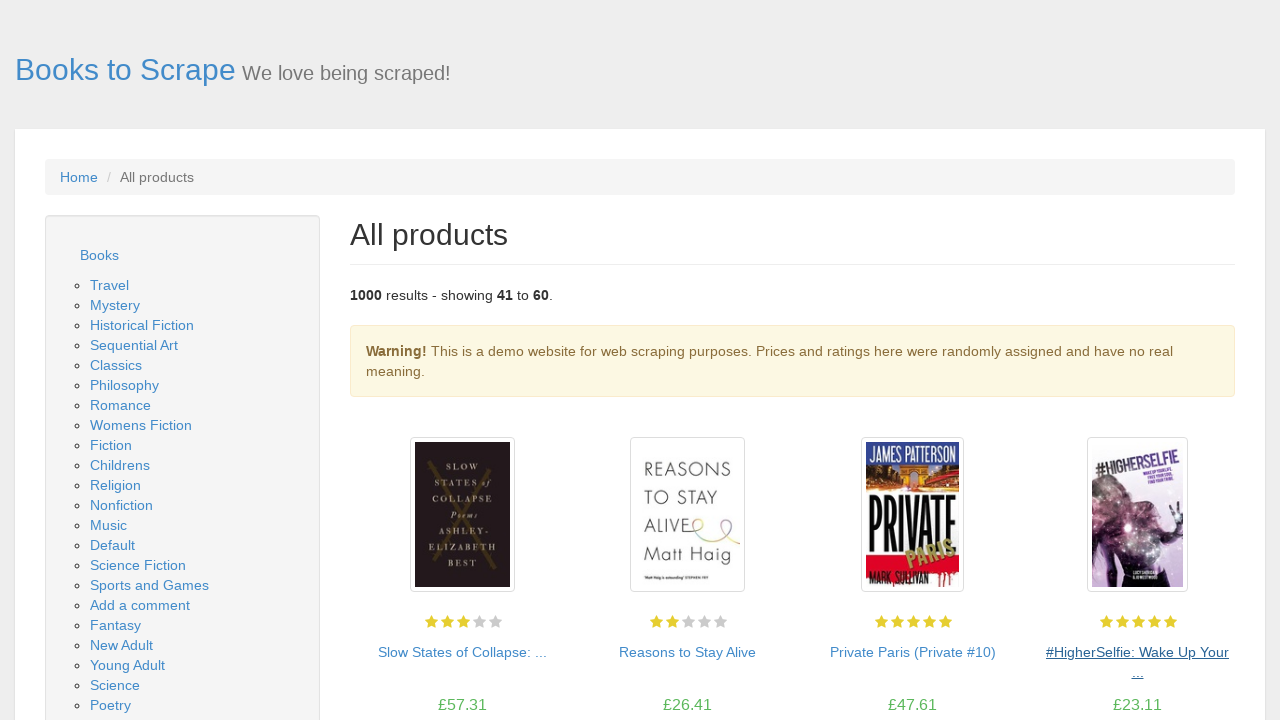

Clicked next page button at (1206, 654) on .next a
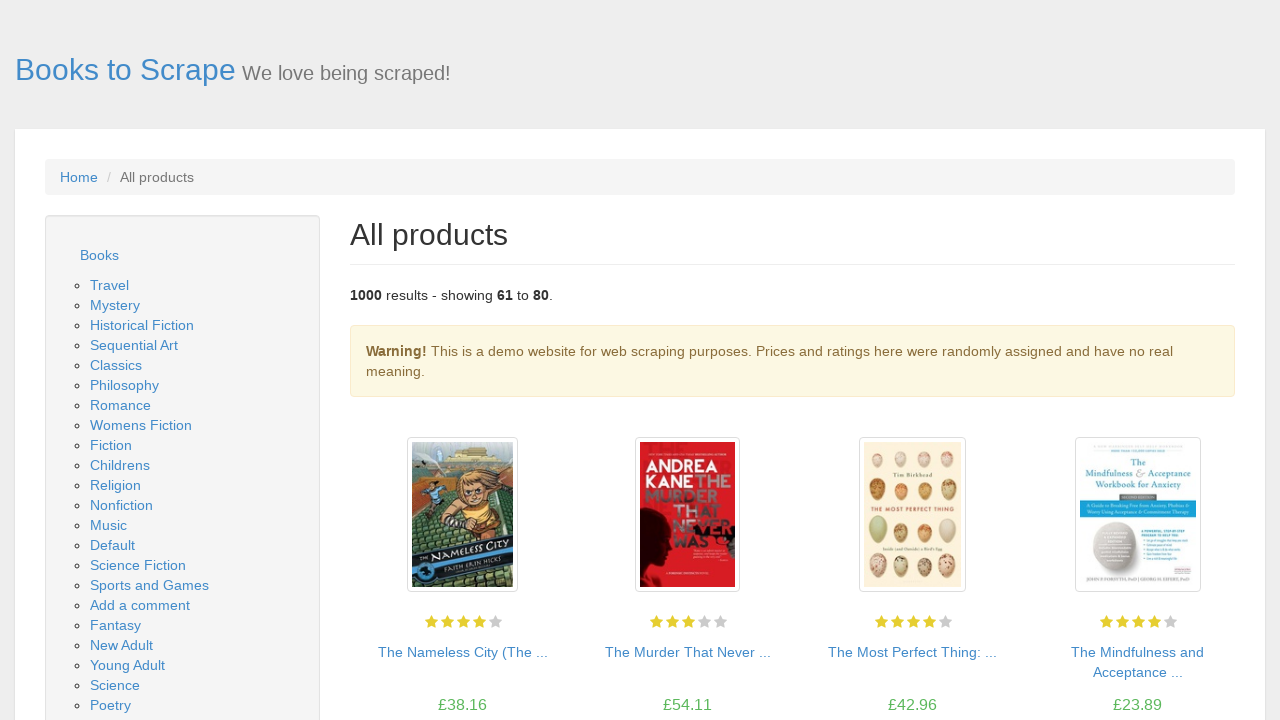

Loaded products on page 4
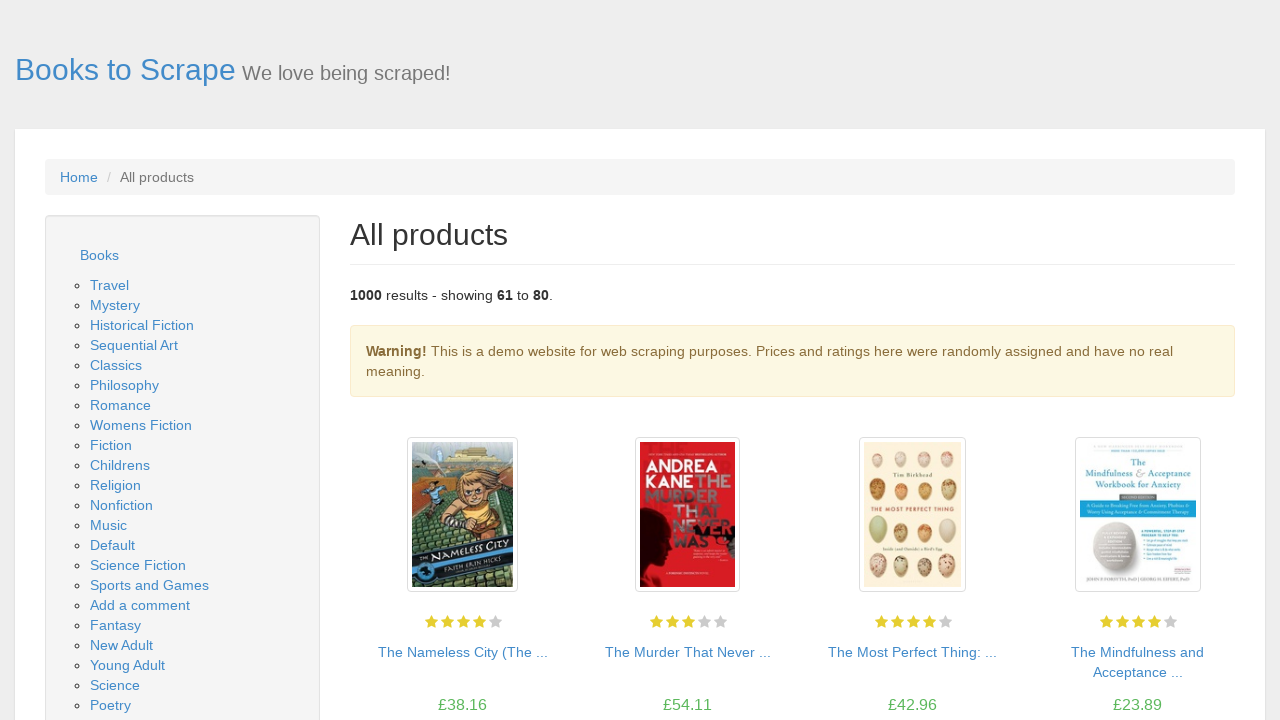

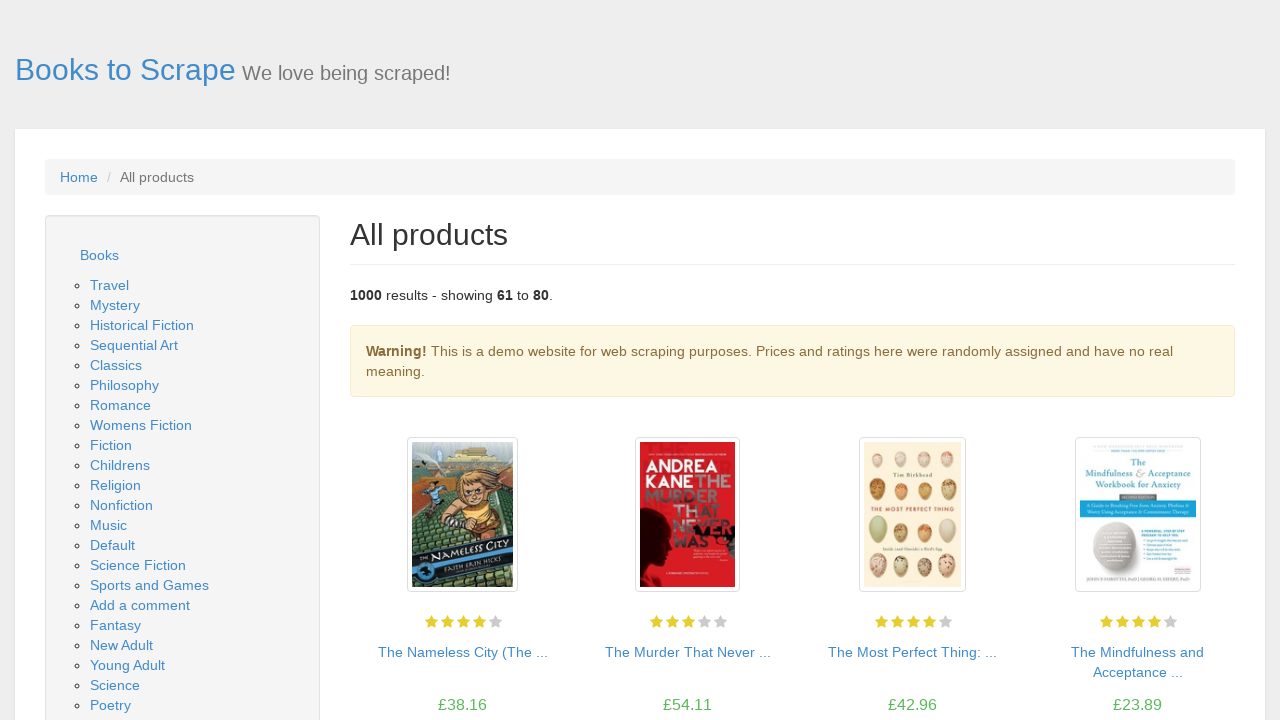